Scrolls the BrowserStack homepage by 200 pixels horizontally and 300 pixels vertically using JavaScript execution

Starting URL: https://www.browserstack.com/

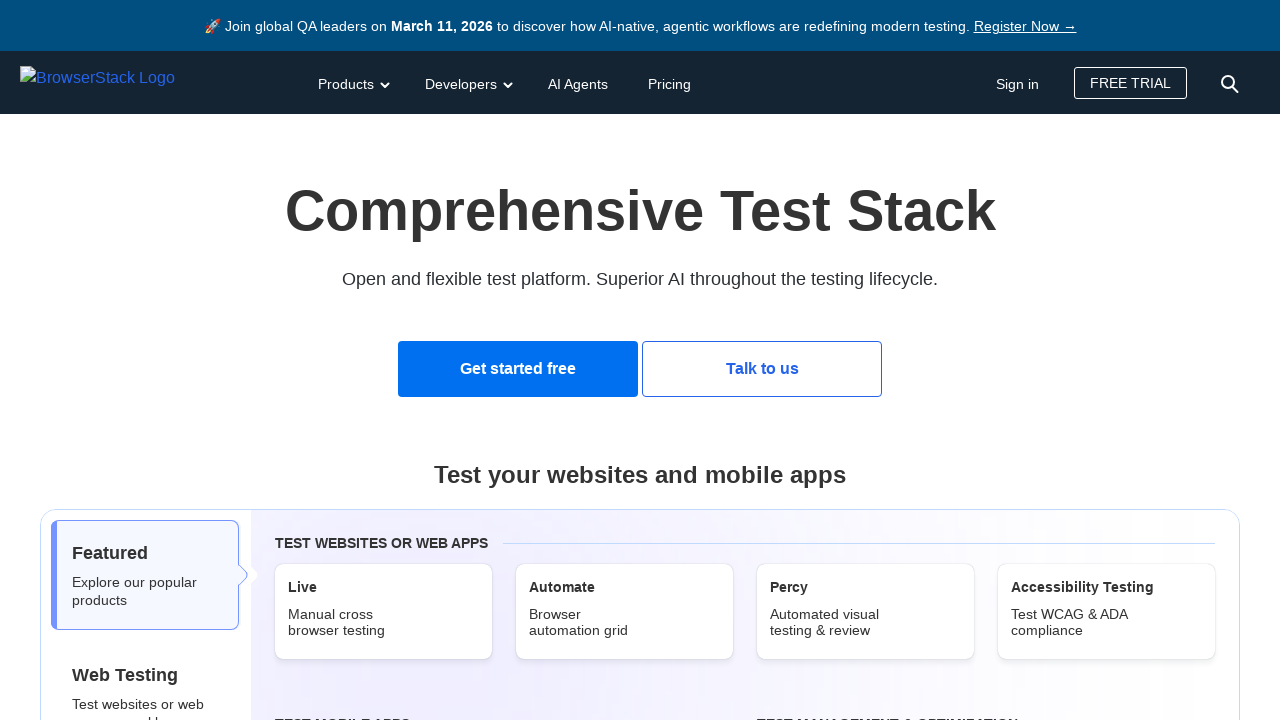

Scrolled BrowserStack homepage 200 pixels horizontally and 300 pixels vertically
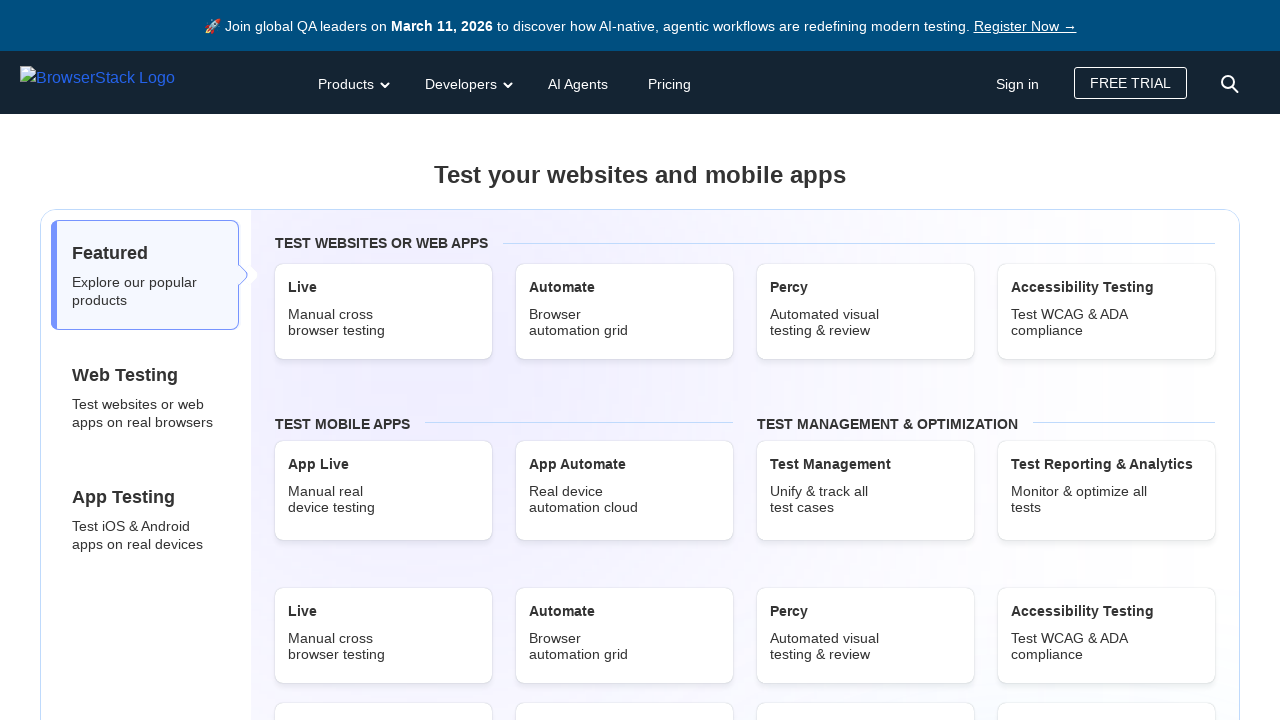

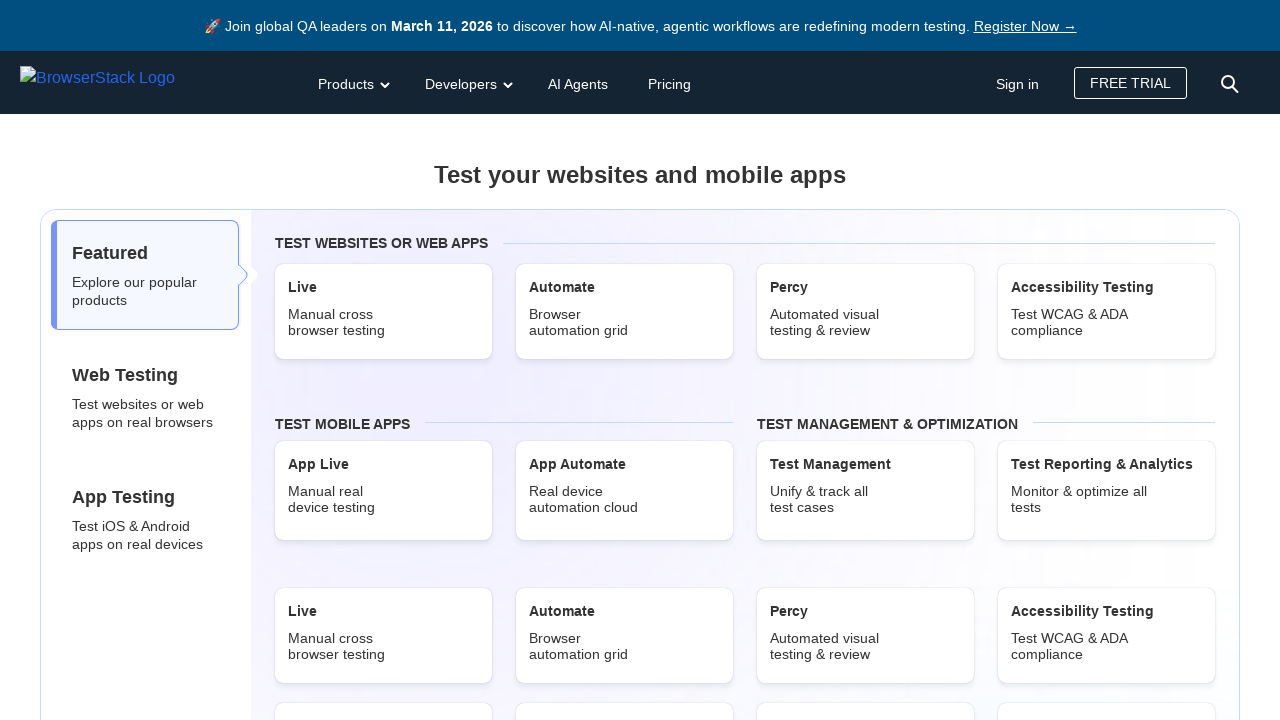